Navigates to an HTML table documentation page and interacts with table elements to count rows and columns

Starting URL: https://html.com/tags/table/

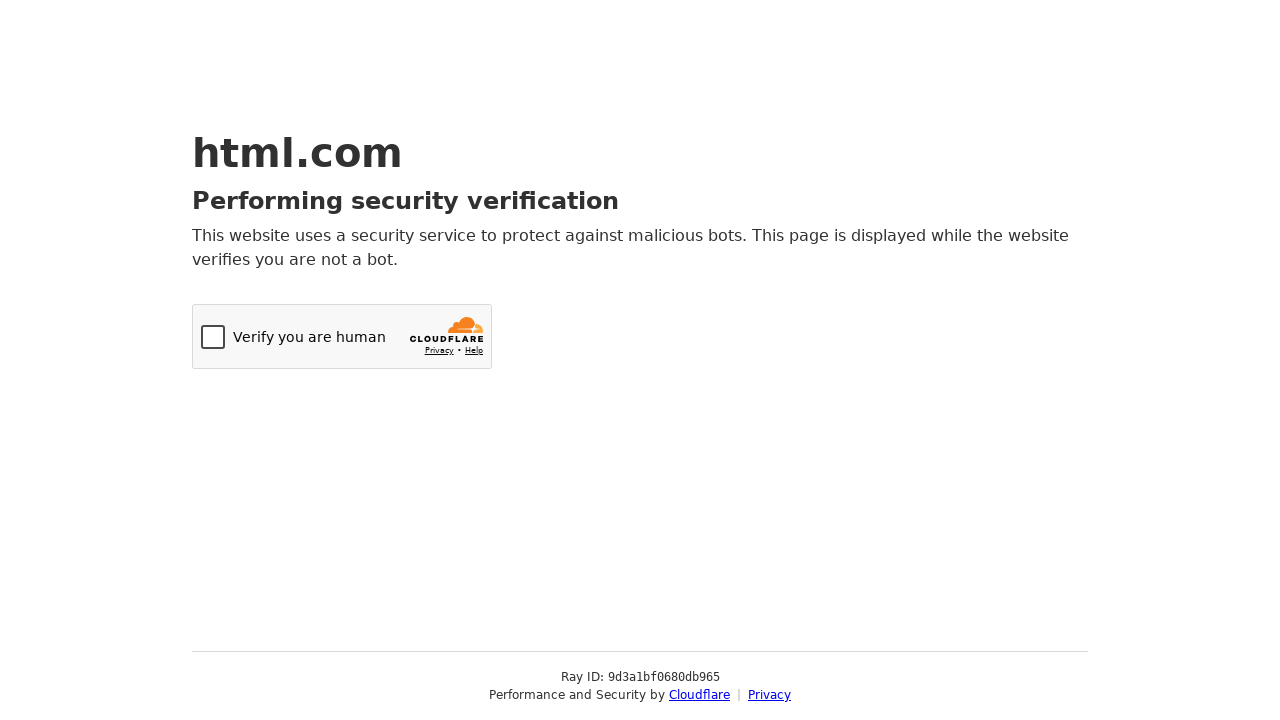

Navigated to HTML table documentation page
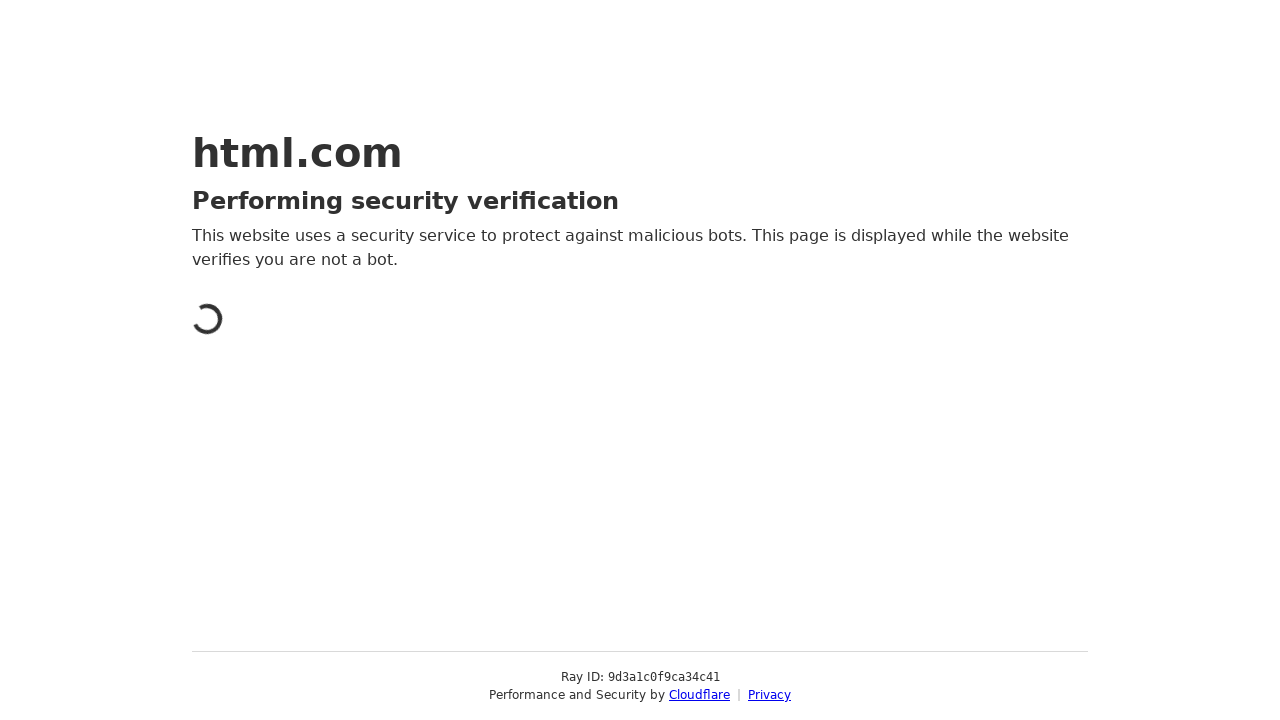

Located all header cells in first table row
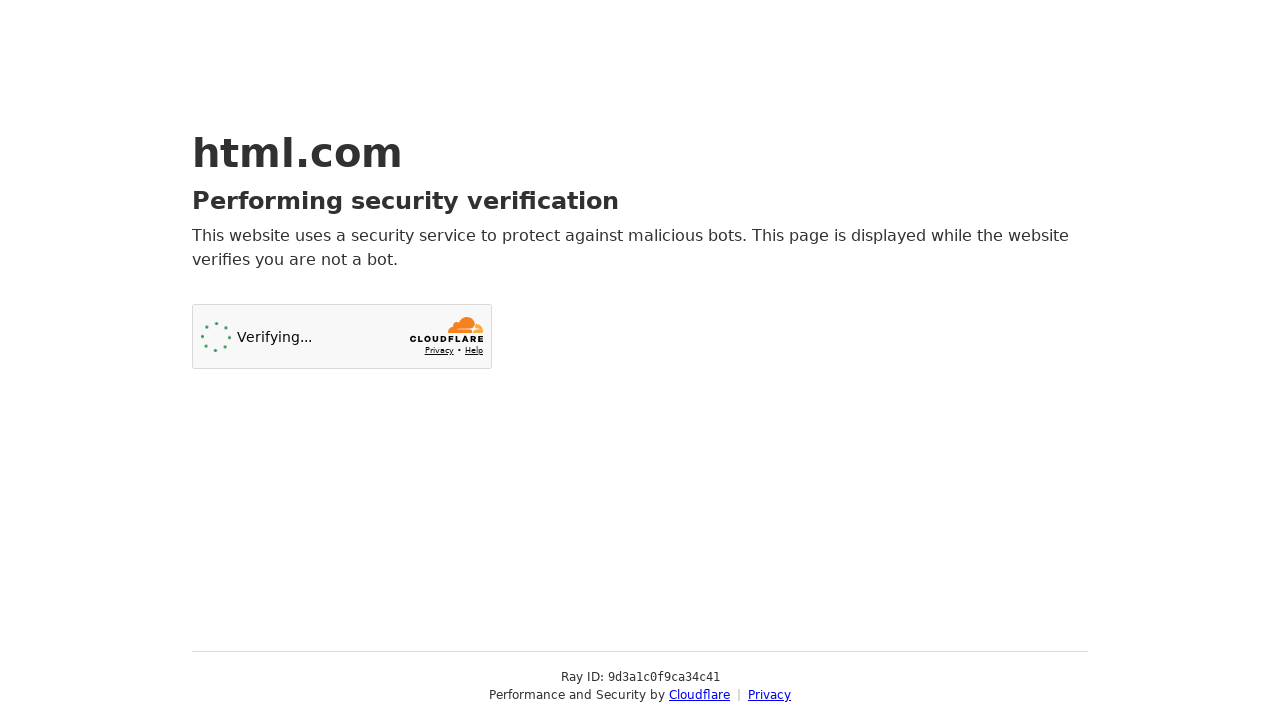

Counted header cells: 0
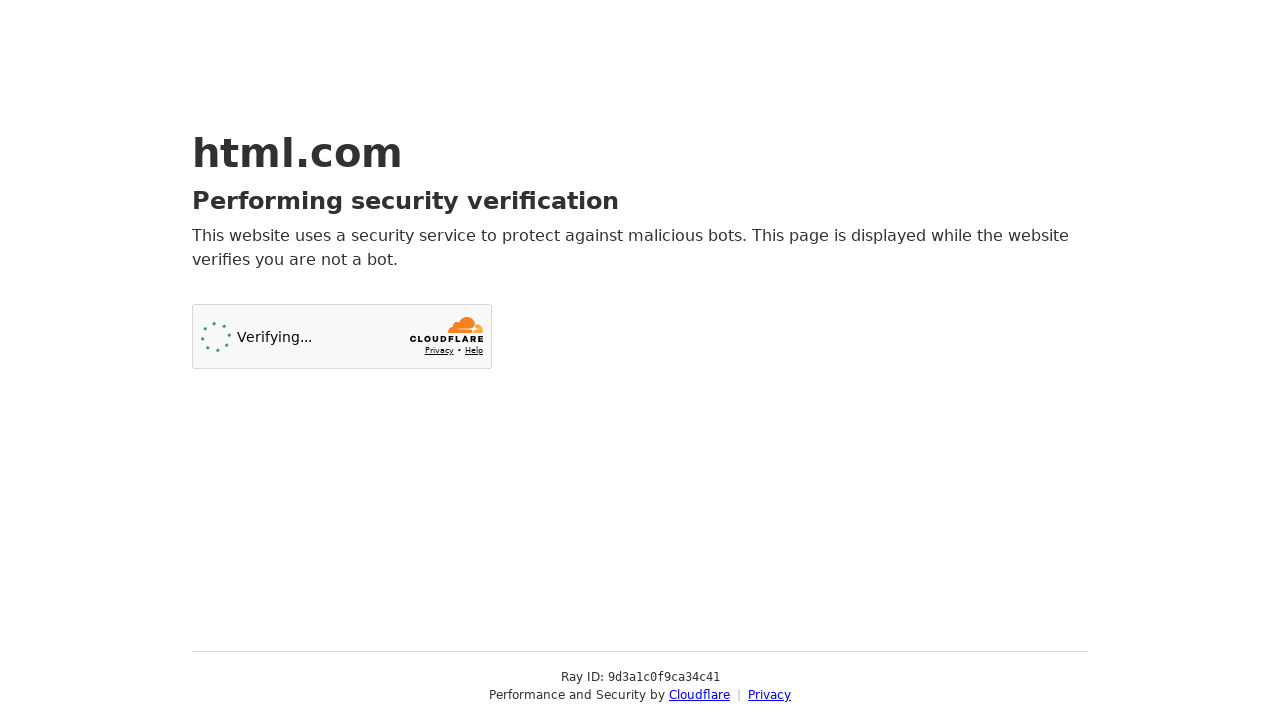

Located all table rows
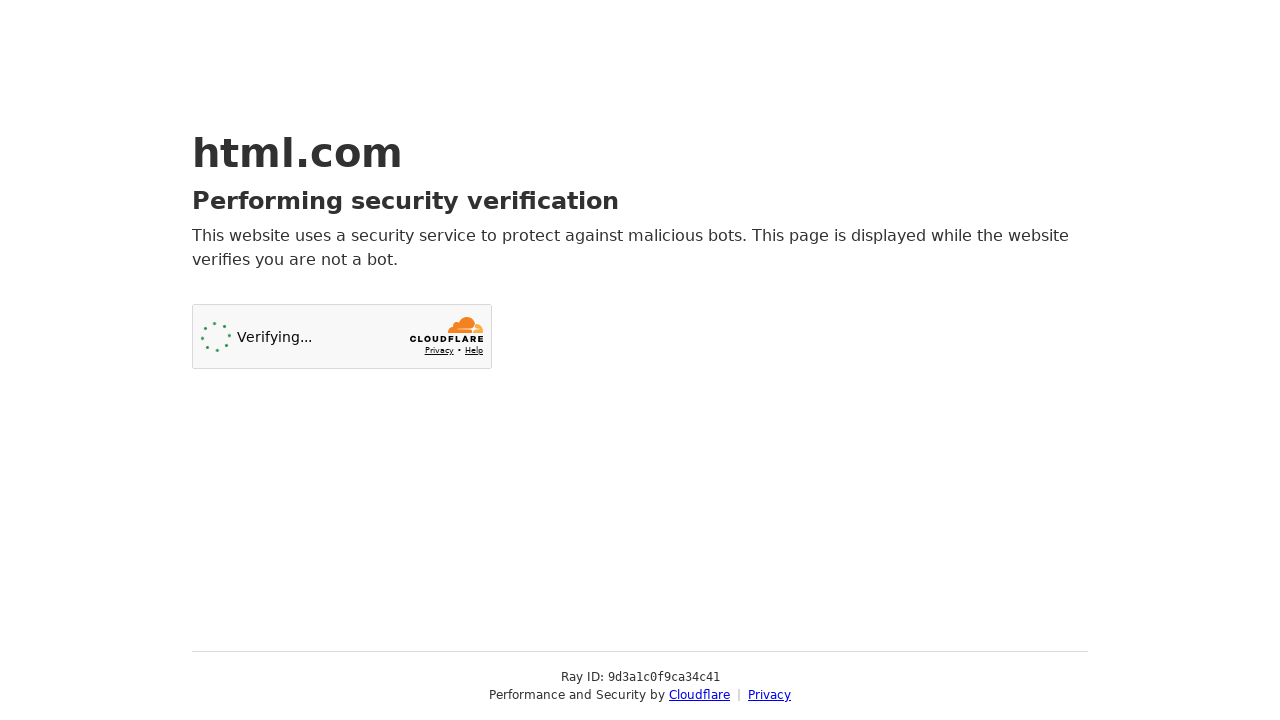

Counted table rows: 0
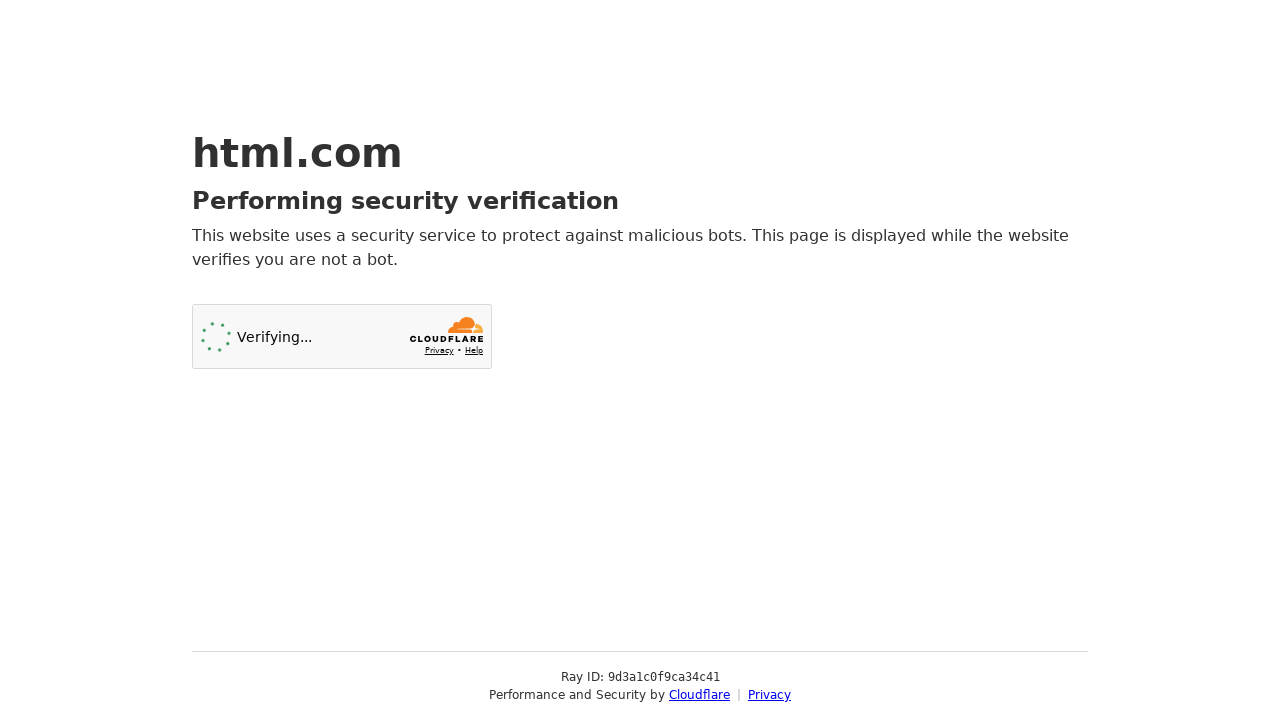

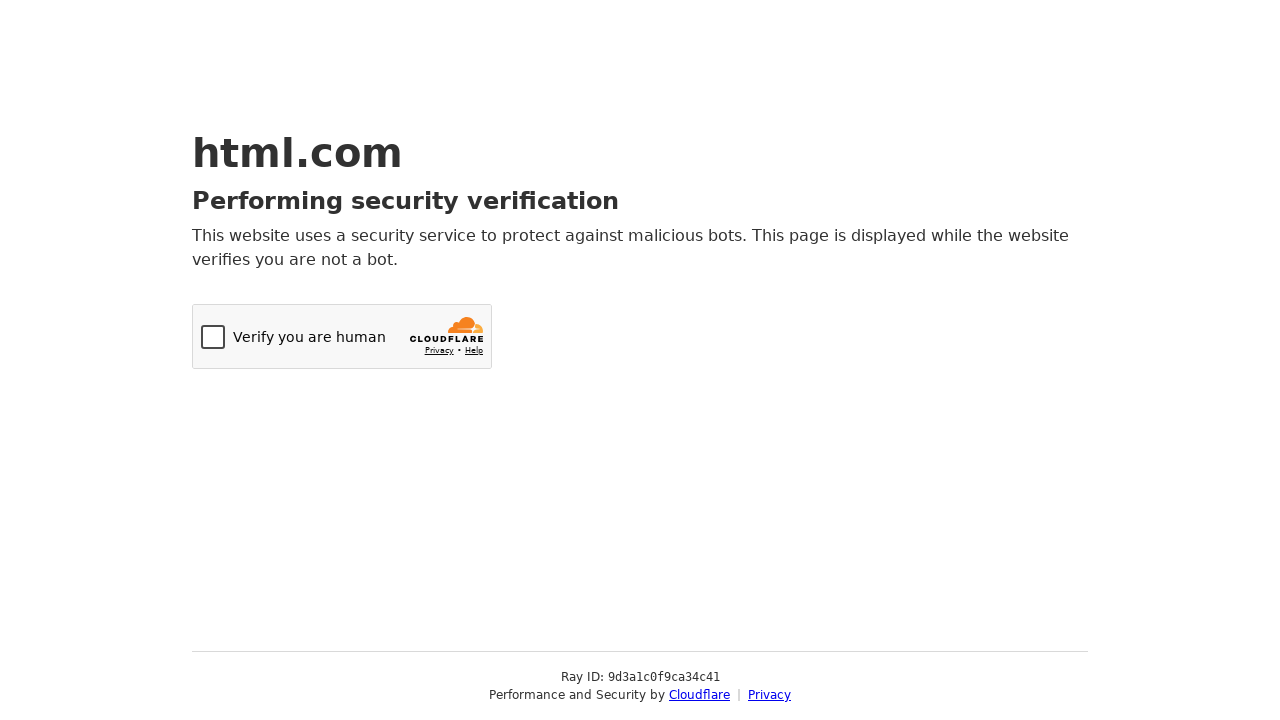